Tests JavaScript confirm dialog handling by clicking the confirm button and accepting the confirmation dialog.

Starting URL: https://demoqa.com/alerts

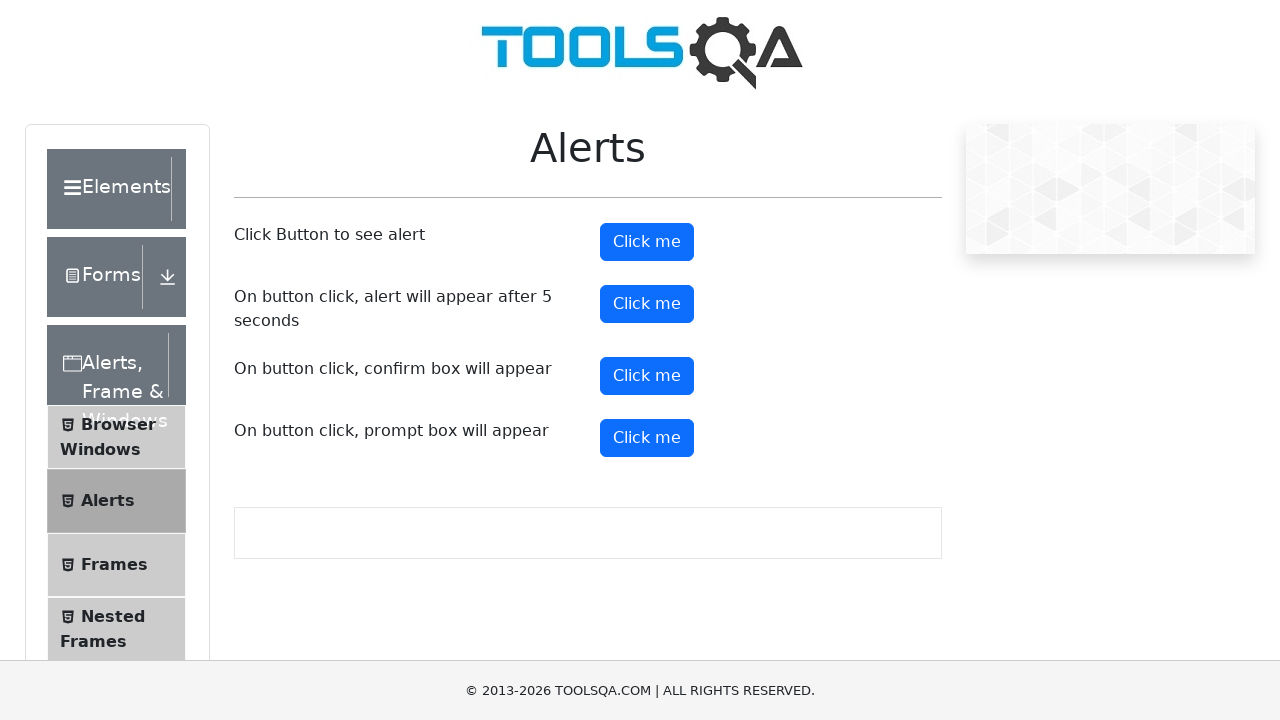

Set up dialog handler to accept confirm dialogs
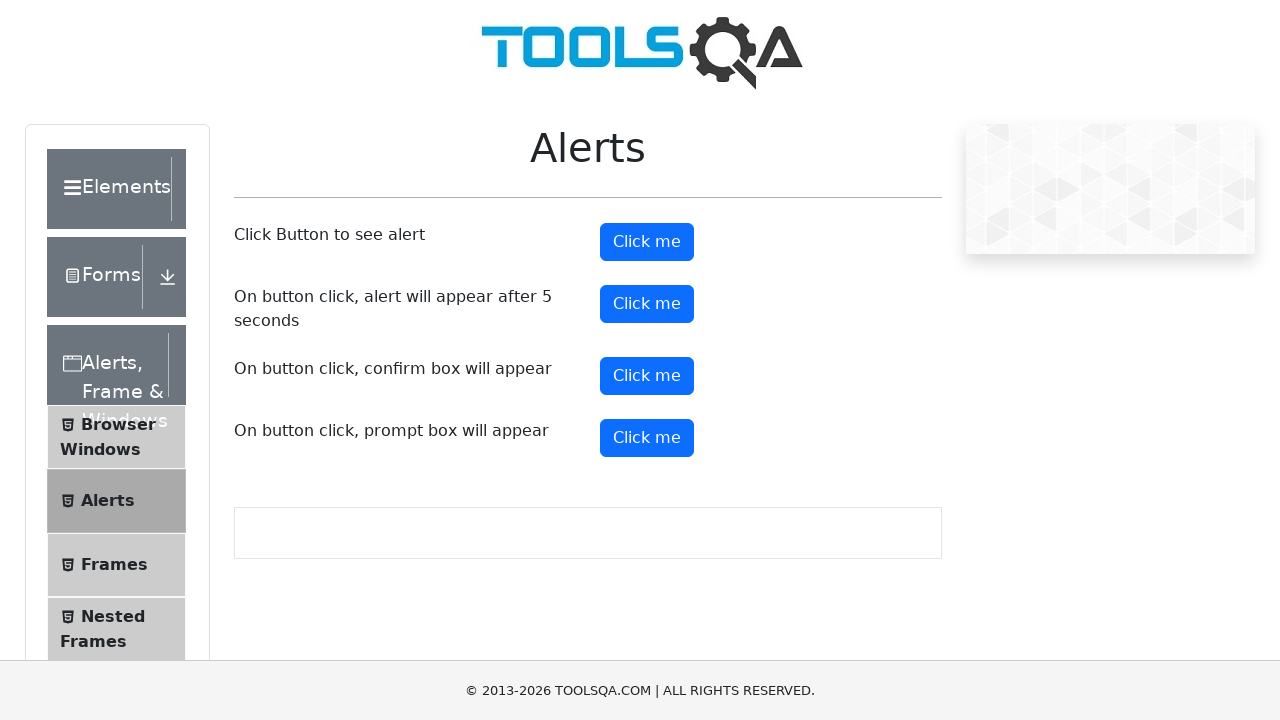

Clicked confirm button to trigger dialog at (647, 376) on #confirmButton
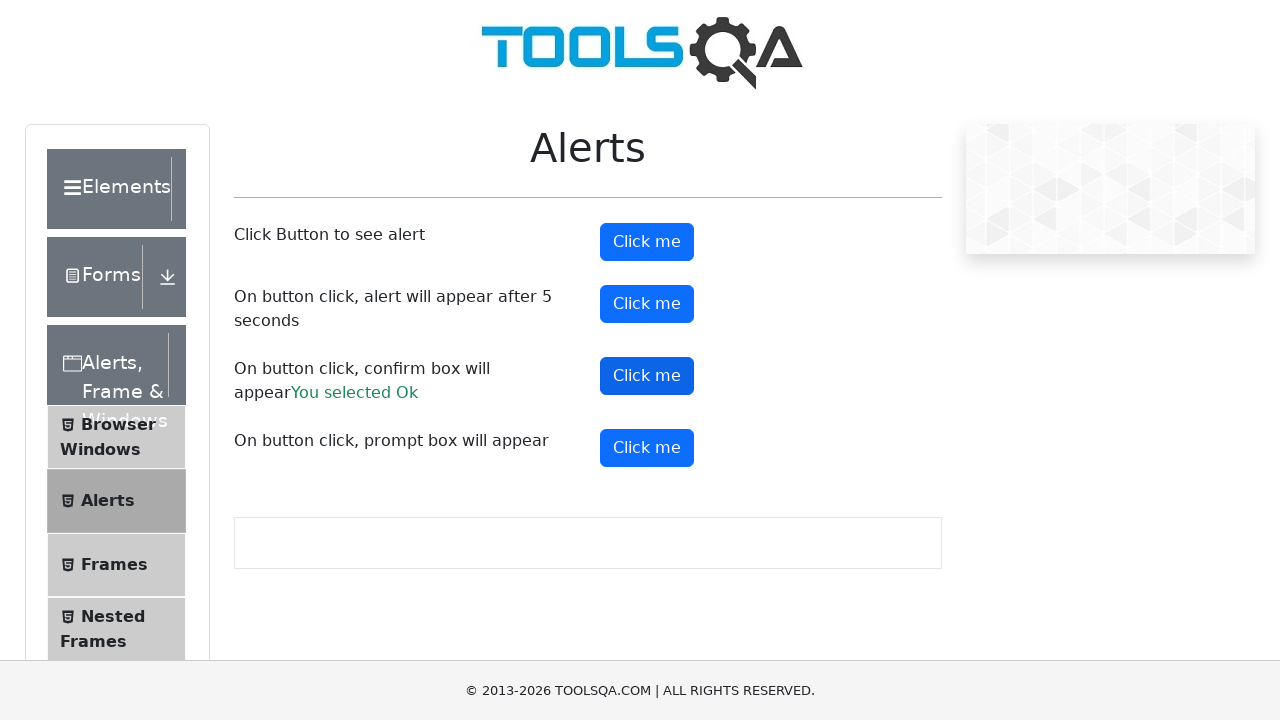

Confirm result text appeared on page
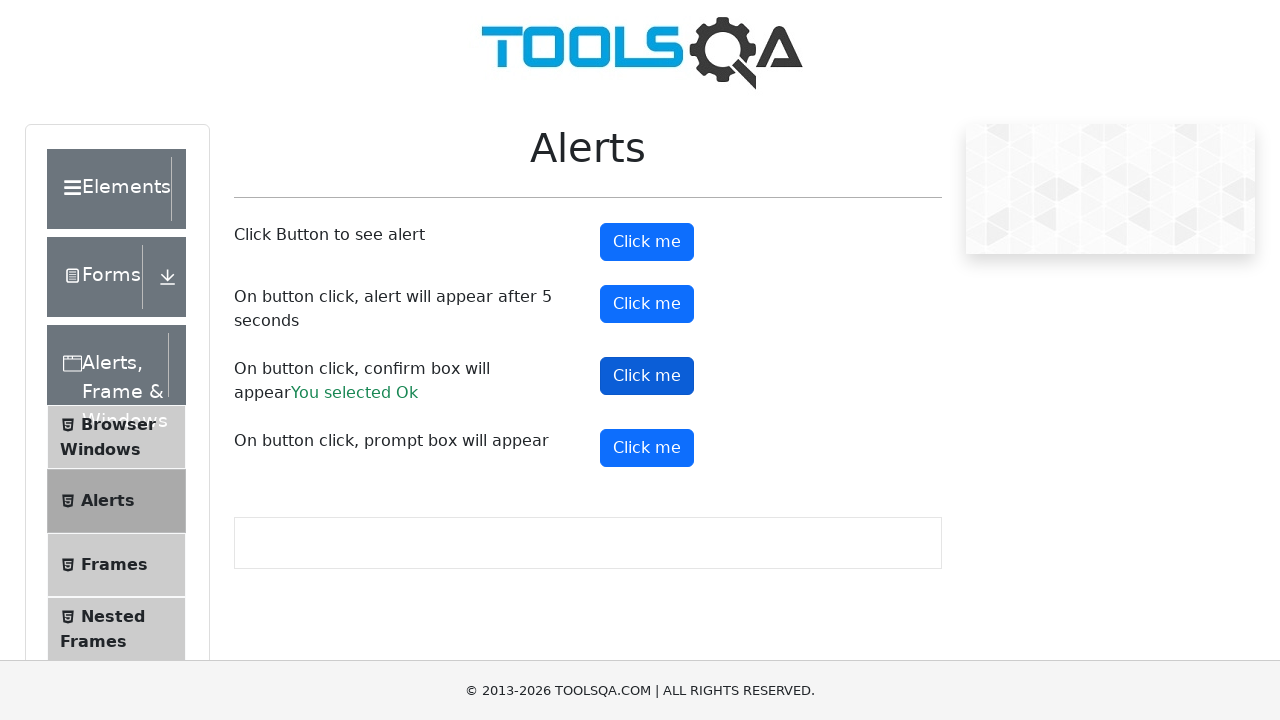

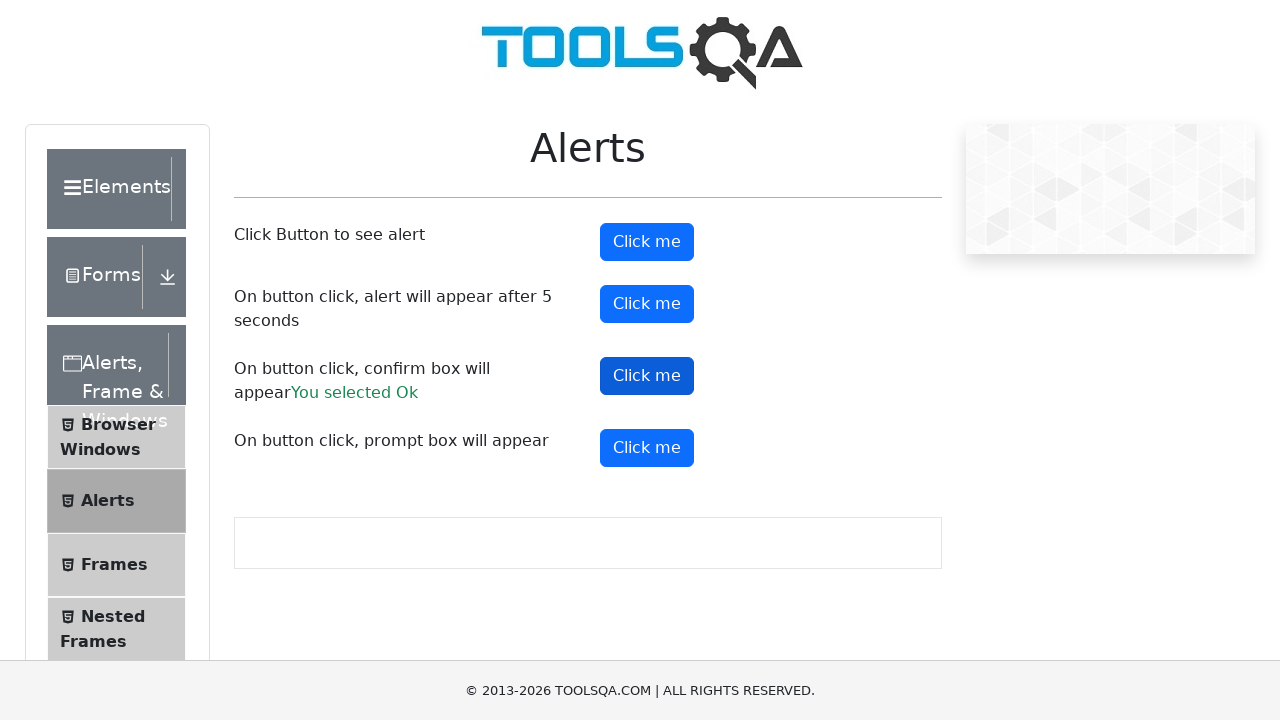